Tests user registration functionality on ParaBank demo site by filling out the registration form with personal details, address, and credentials, then verifying successful registration with a welcome message.

Starting URL: https://parabank.parasoft.com/parabank/index.htm

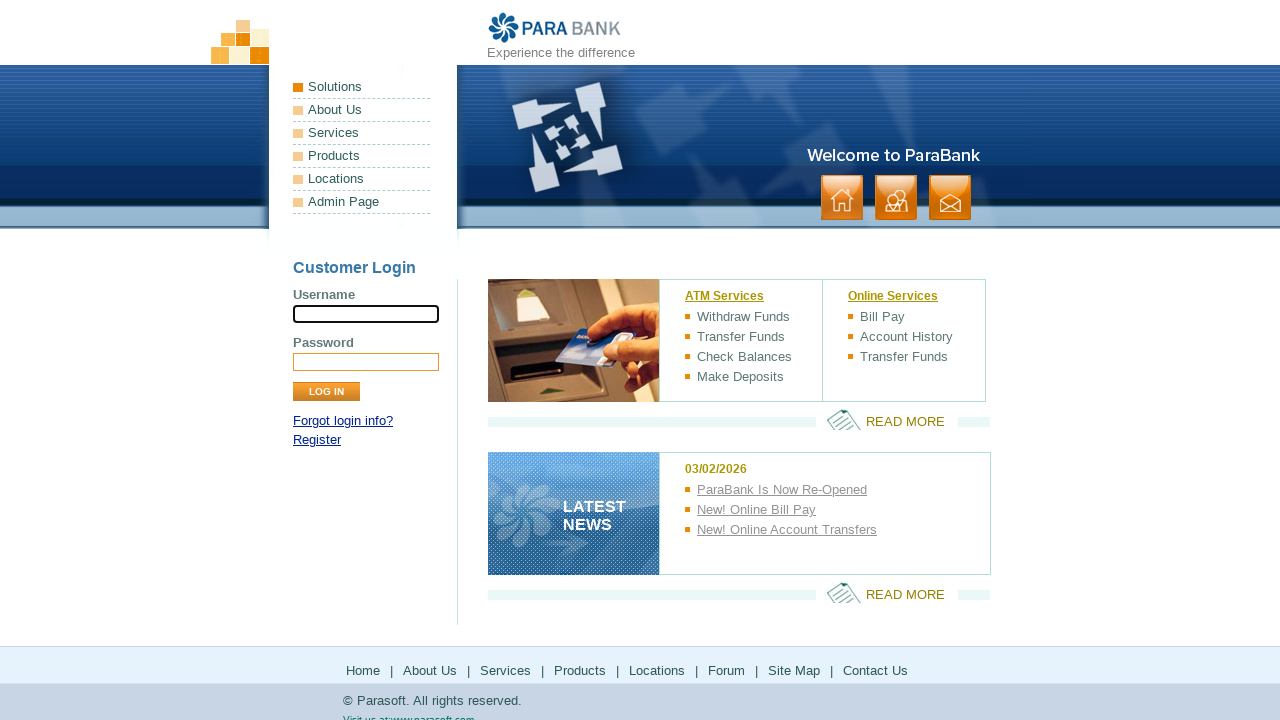

Clicked Admin Page link at (362, 202) on internal:role=link[name="Admin Page"i]
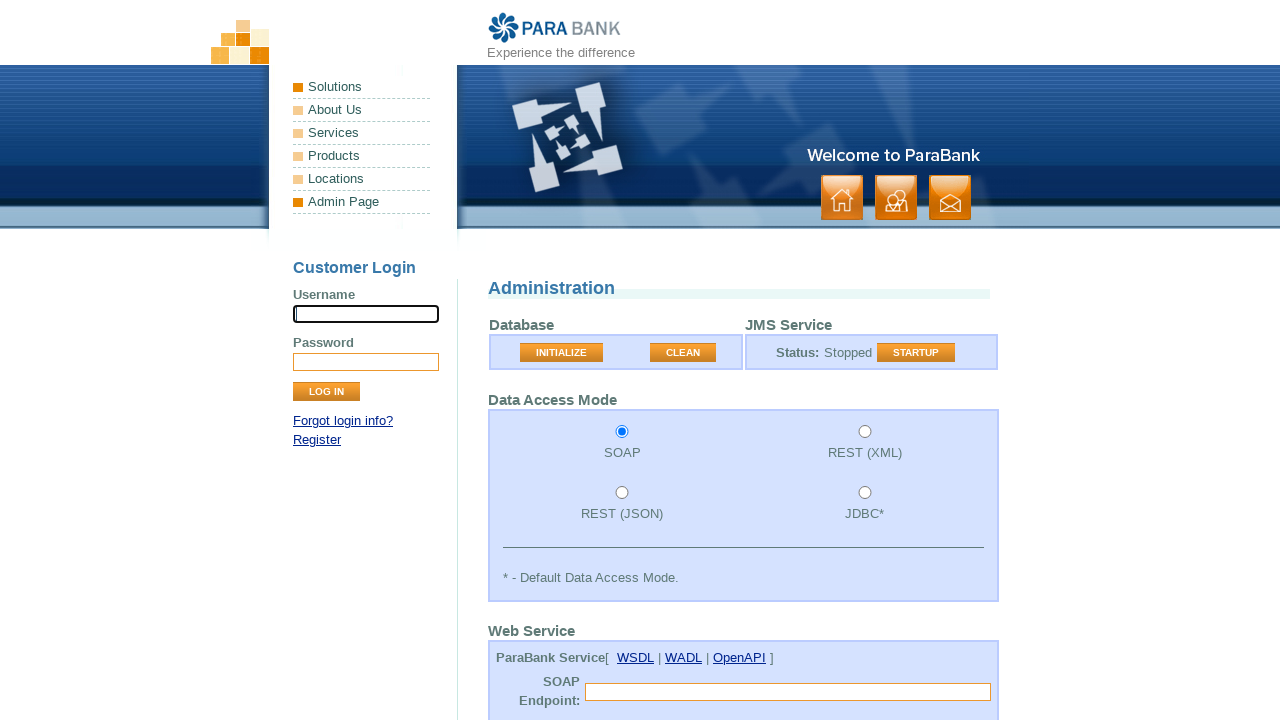

Clicked Clean button to reset database at (683, 353) on internal:role=button[name="Clean"i]
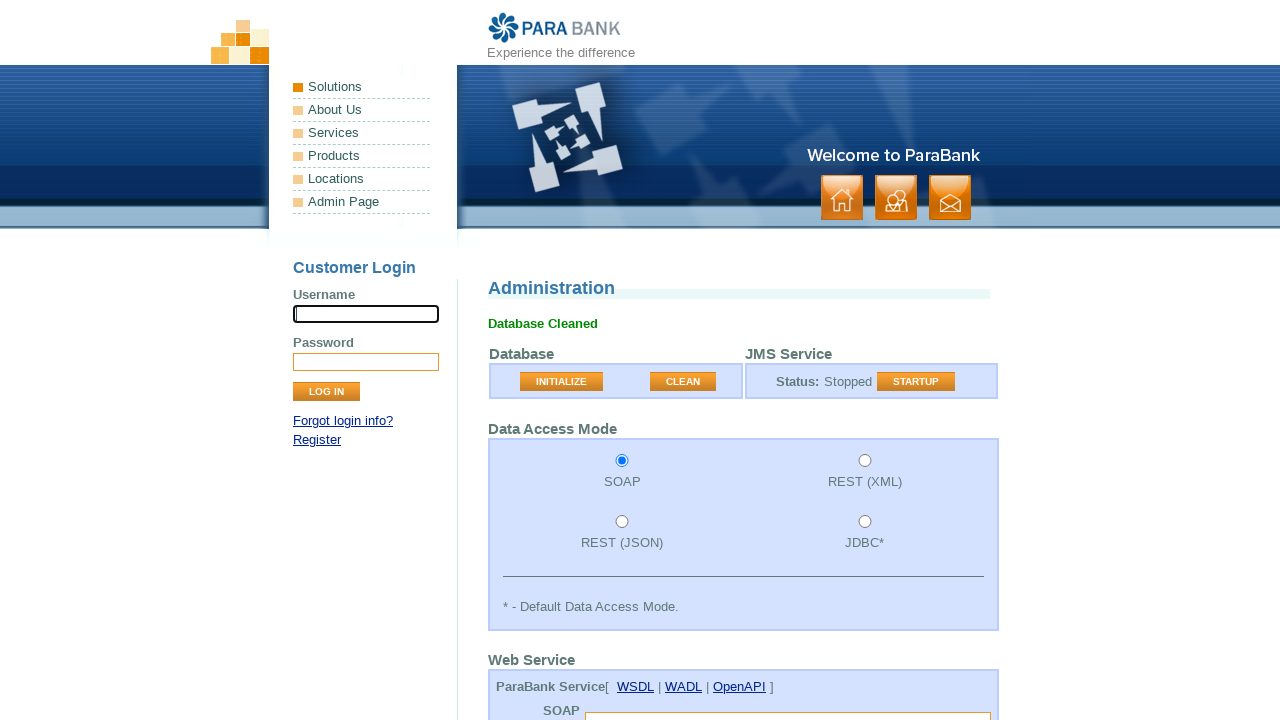

Waited for database clean operation to complete
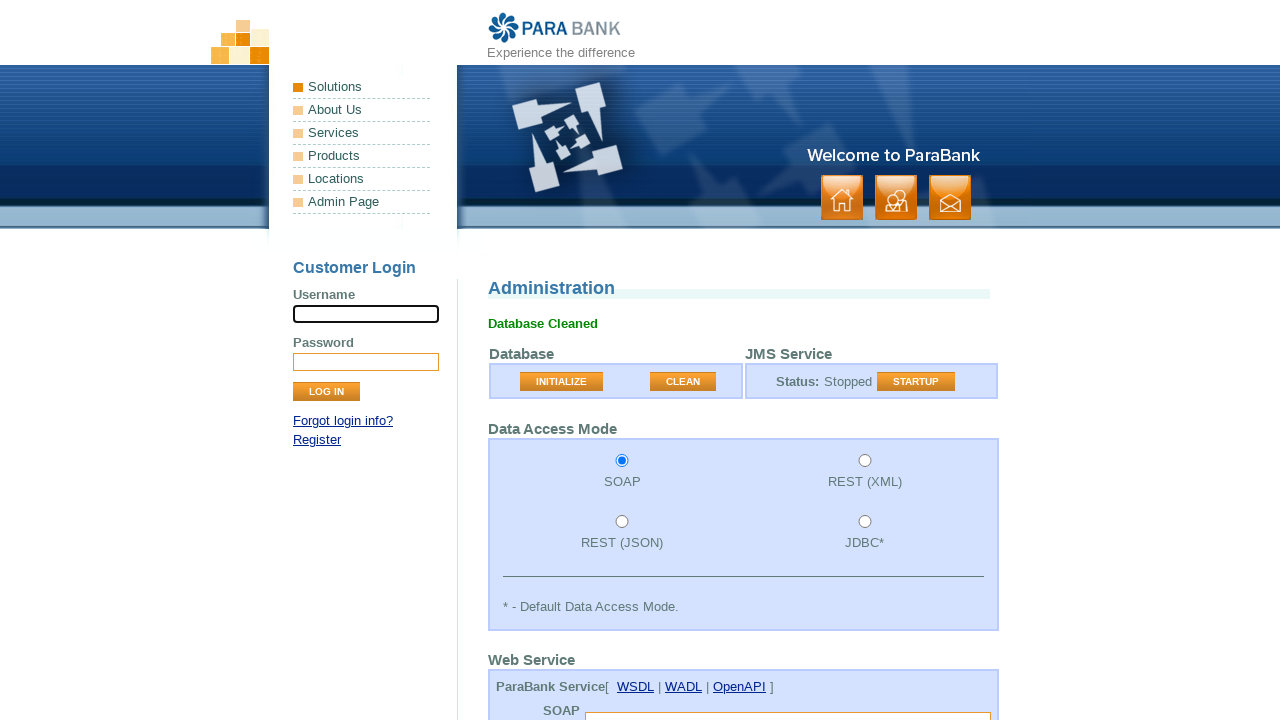

Navigated to ParaBank home page
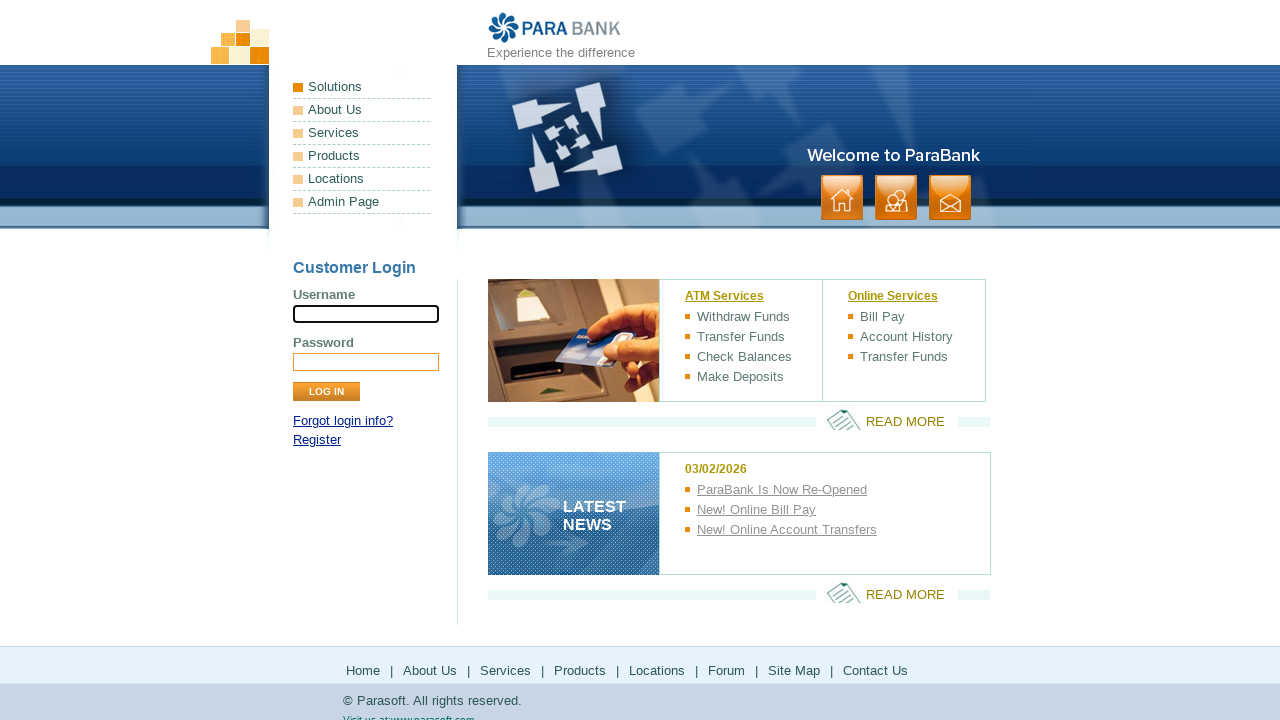

Clicked Register link to open registration form at (317, 440) on internal:role=link[name="Register"i]
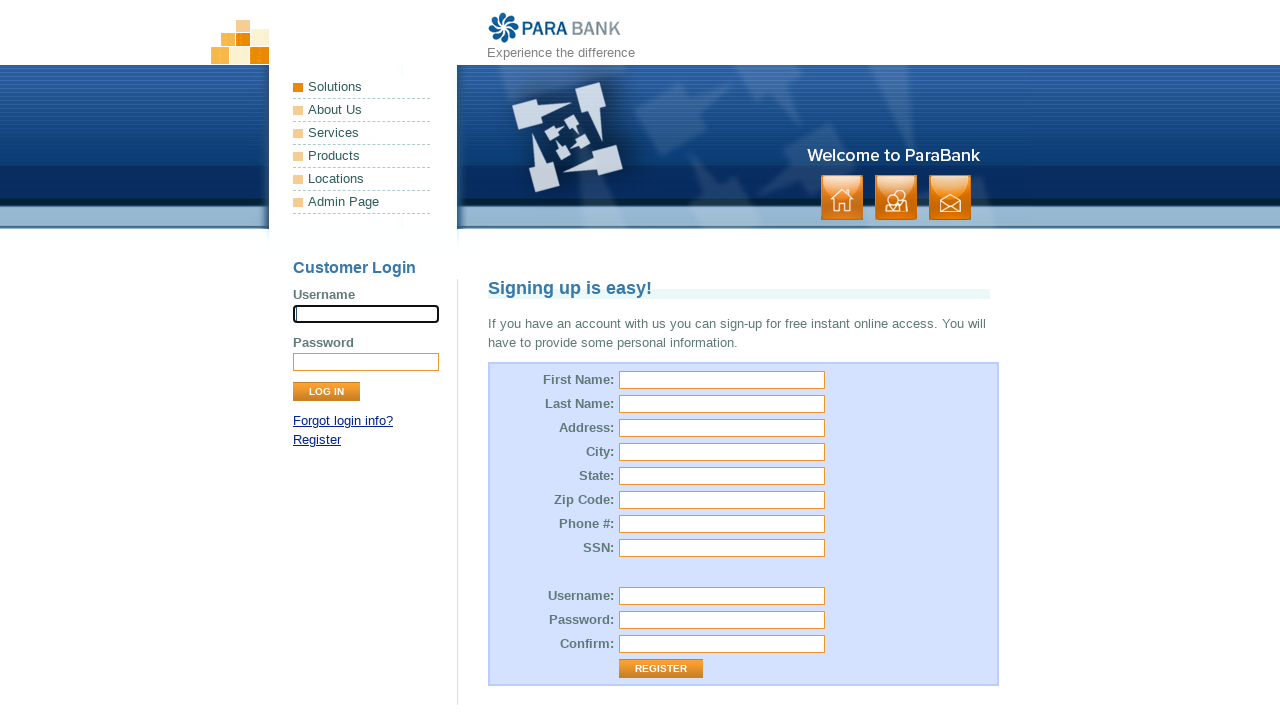

Entered first name 'Jordan' on [id="customer.firstName"]
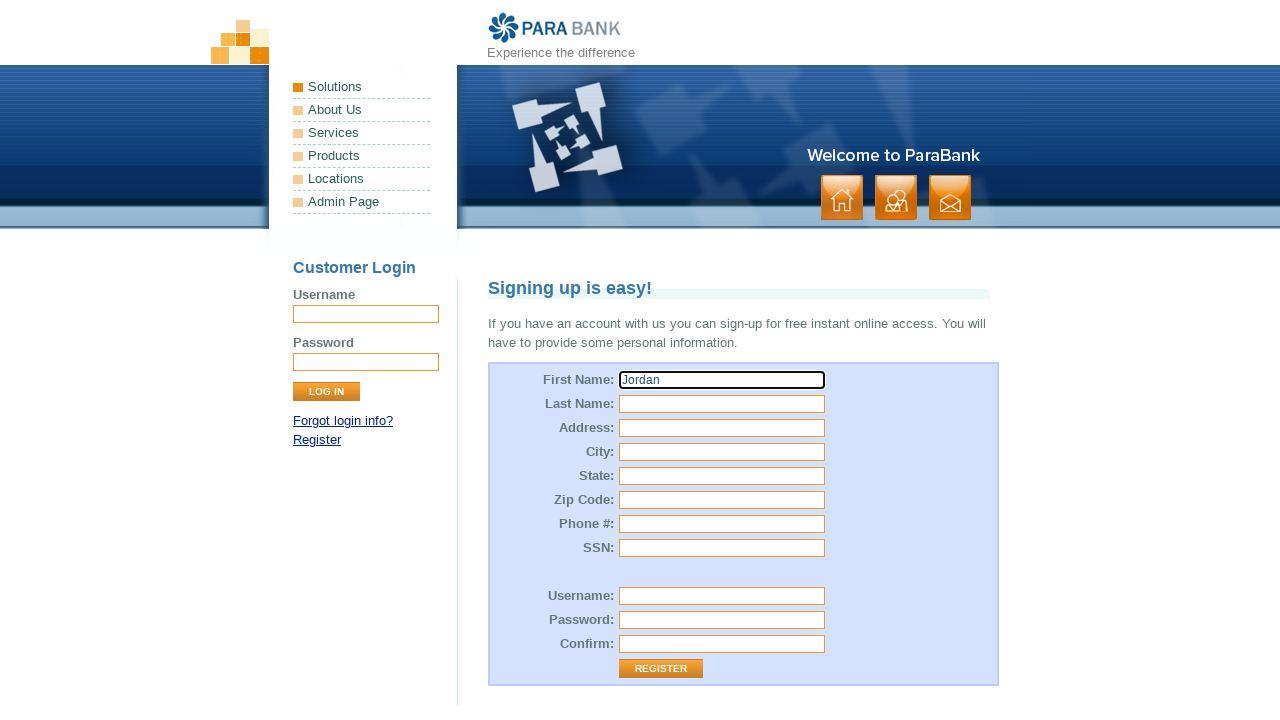

Entered last name 'Mitchell' on [id="customer.lastName"]
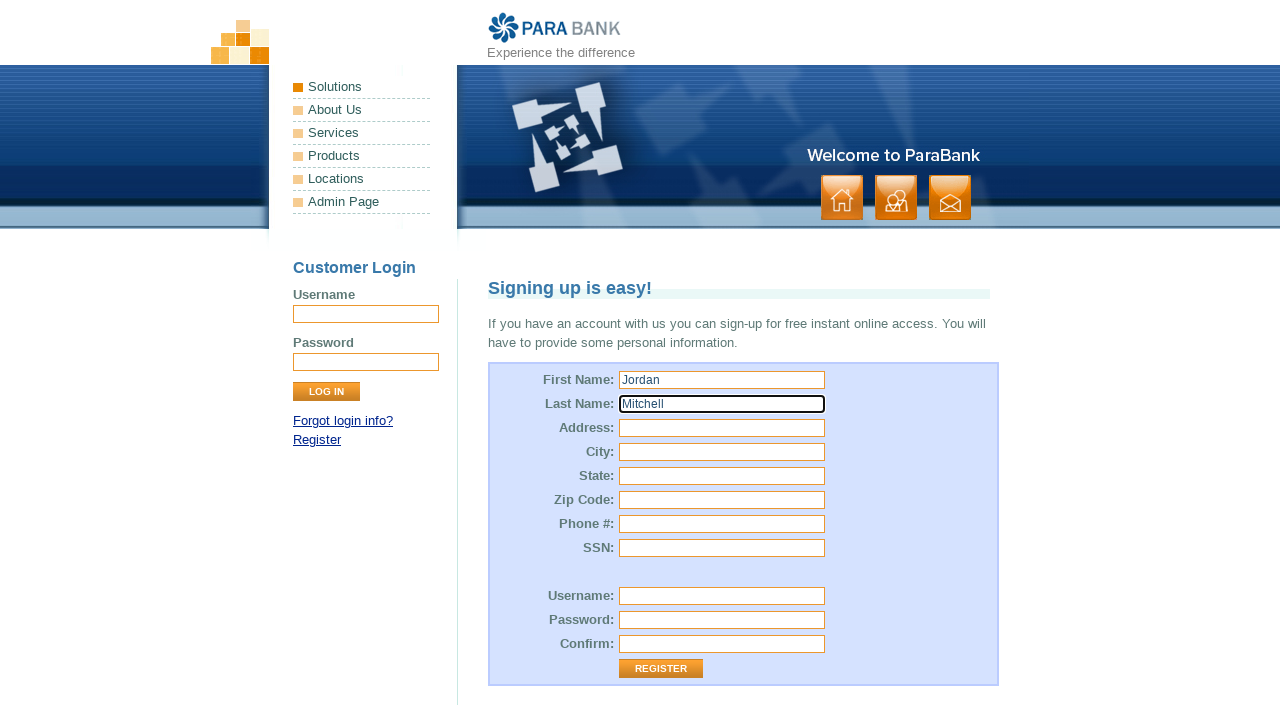

Entered street address '742 Oak Avenue' on [id="customer.address.street"]
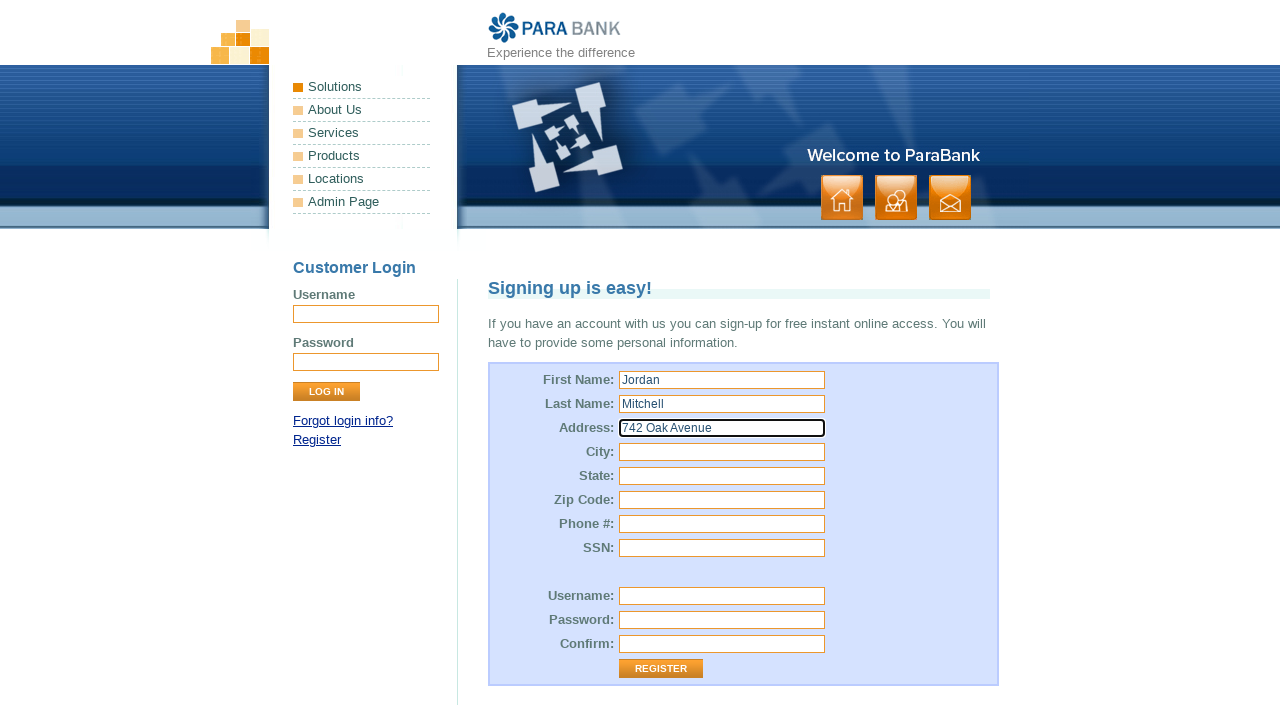

Entered city 'San Francisco' on [id="customer.address.city"]
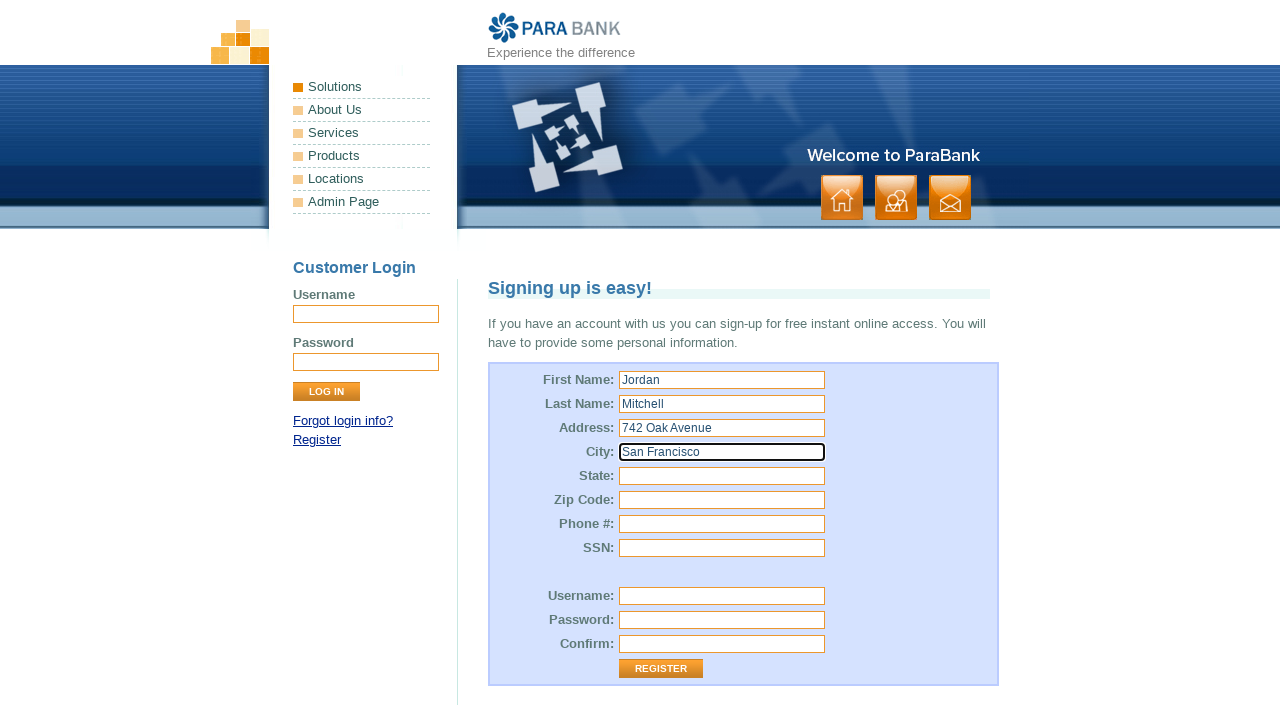

Entered state 'California' on [id="customer.address.state"]
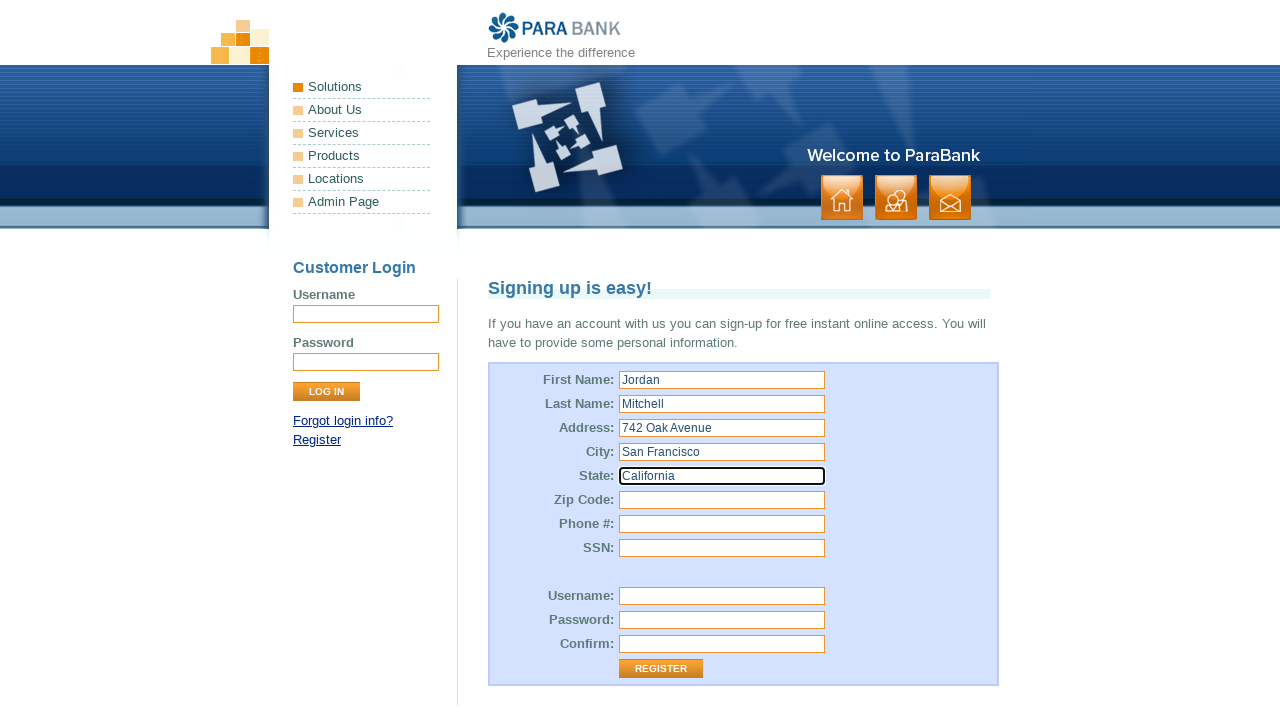

Entered zip code '94102' on [id="customer.address.zipCode"]
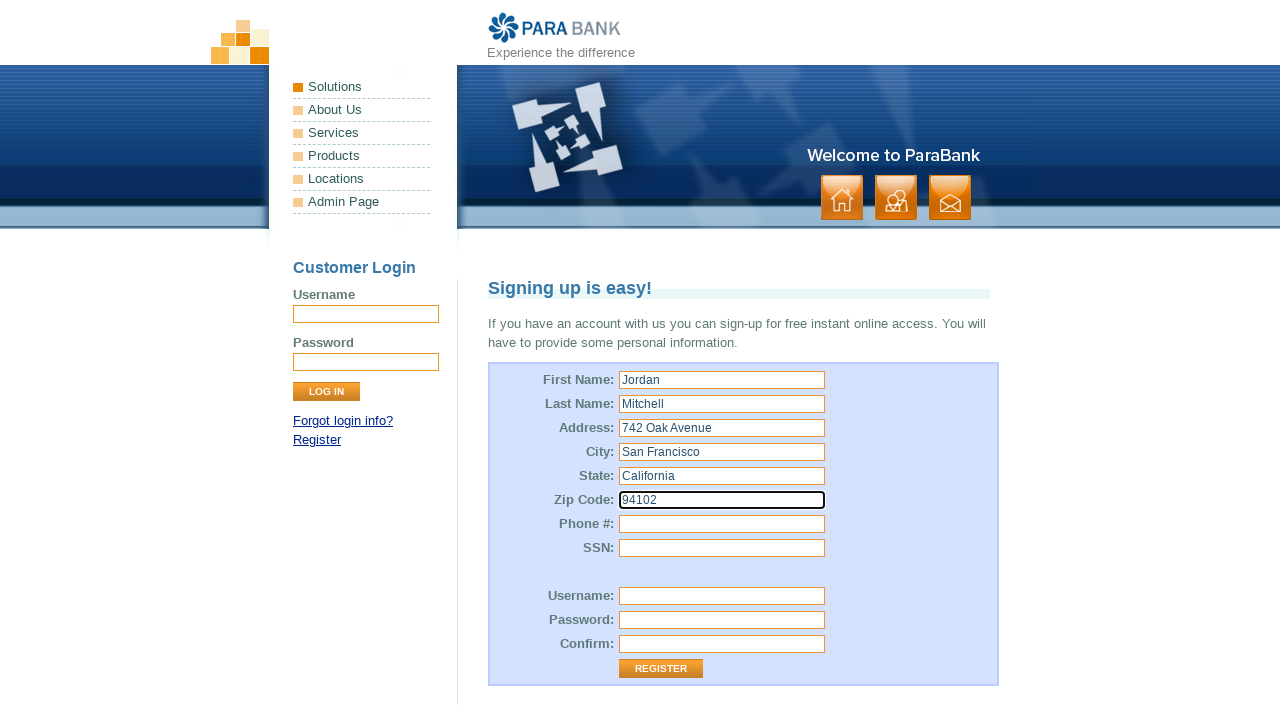

Entered phone number '4155557890' on [id="customer.phoneNumber"]
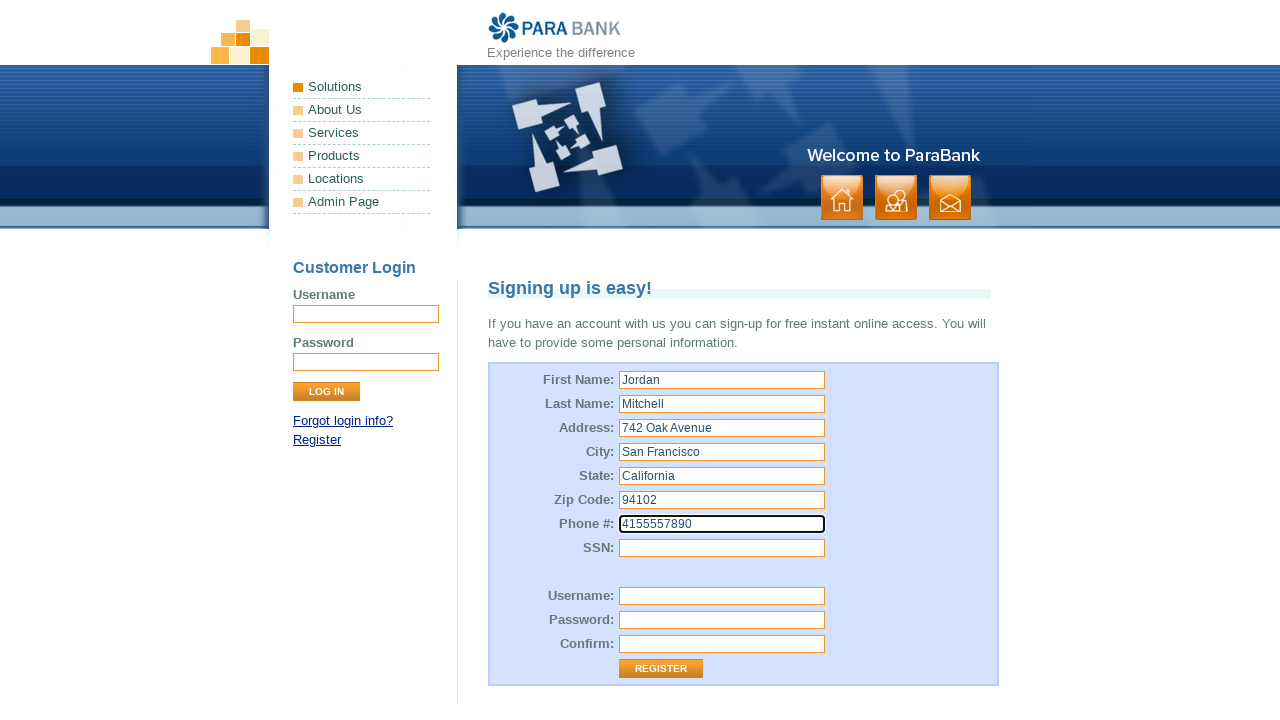

Entered SSN '287456123' on [id="customer.ssn"]
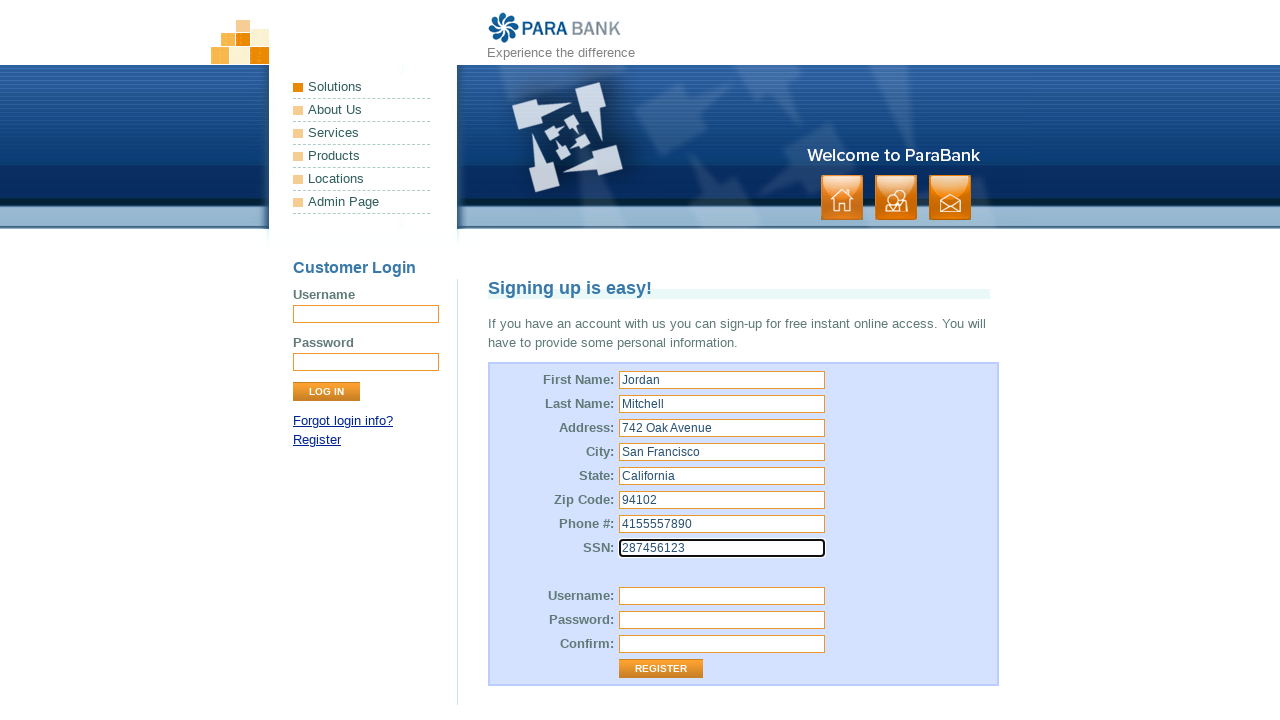

Entered username 'TestBanker2024' on [id="customer.username"]
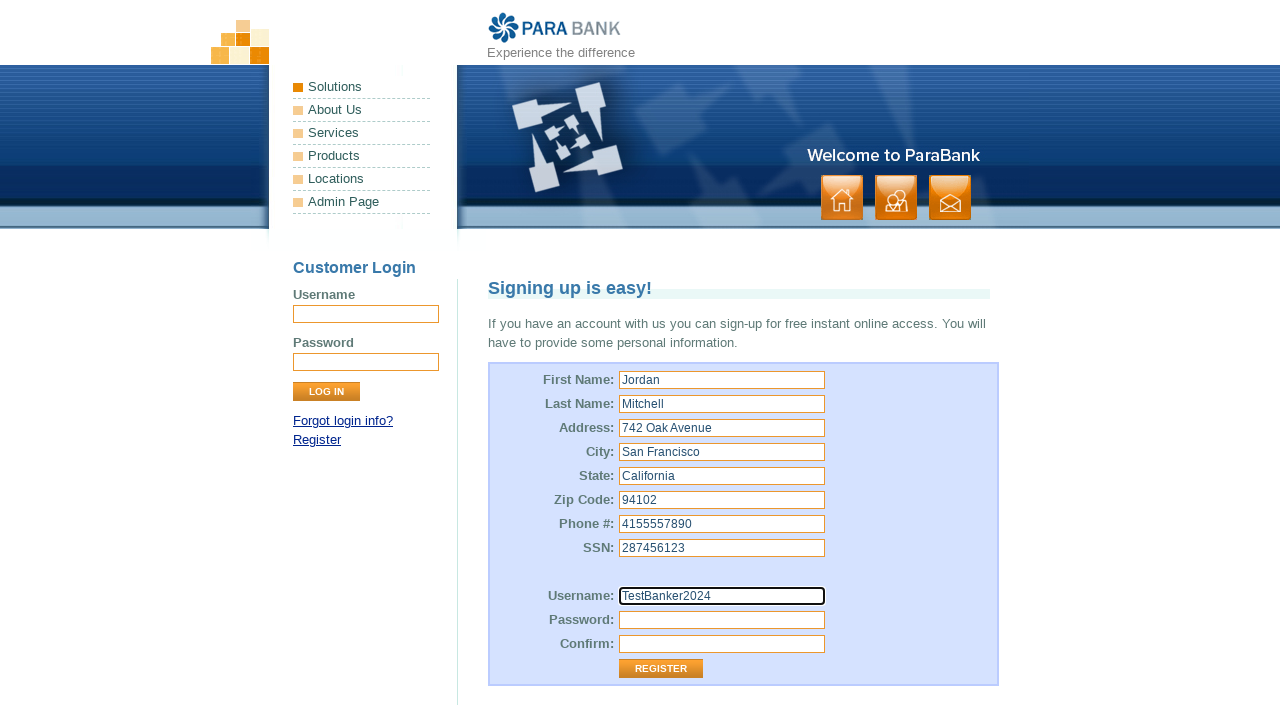

Entered password 'Secure#Pass99' on [id="customer.password"]
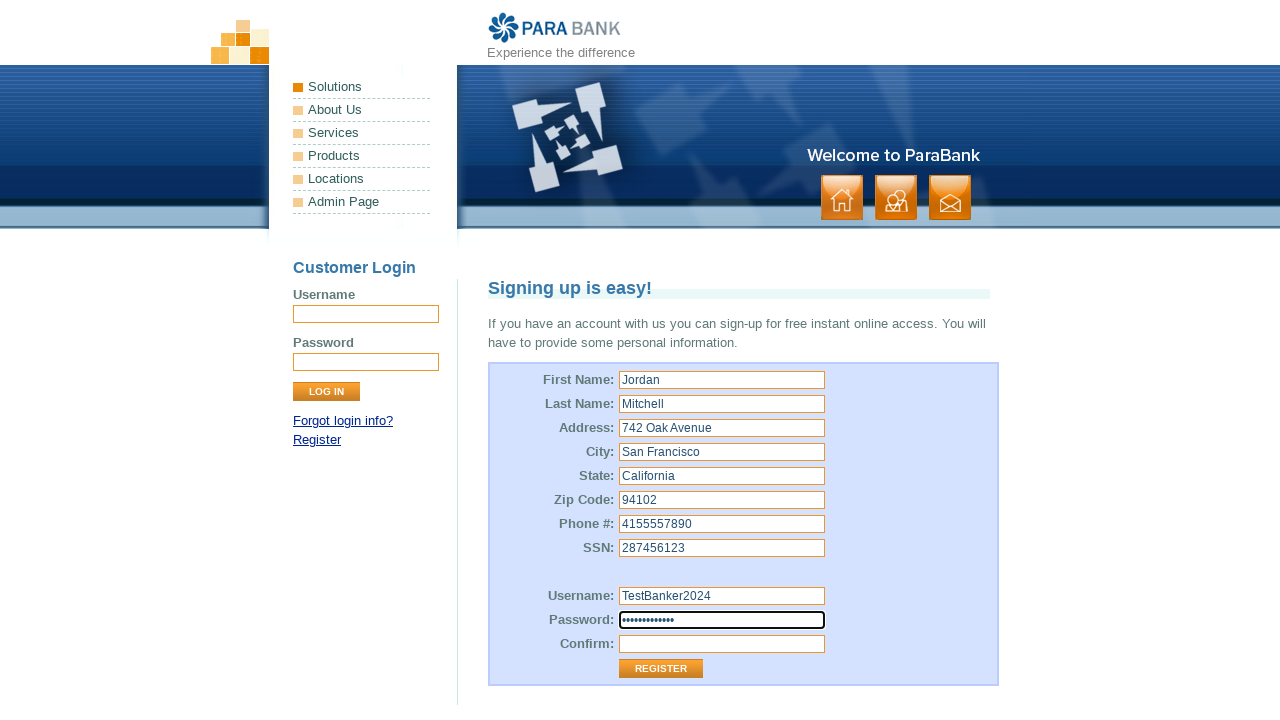

Confirmed password 'Secure#Pass99' on #repeatedPassword
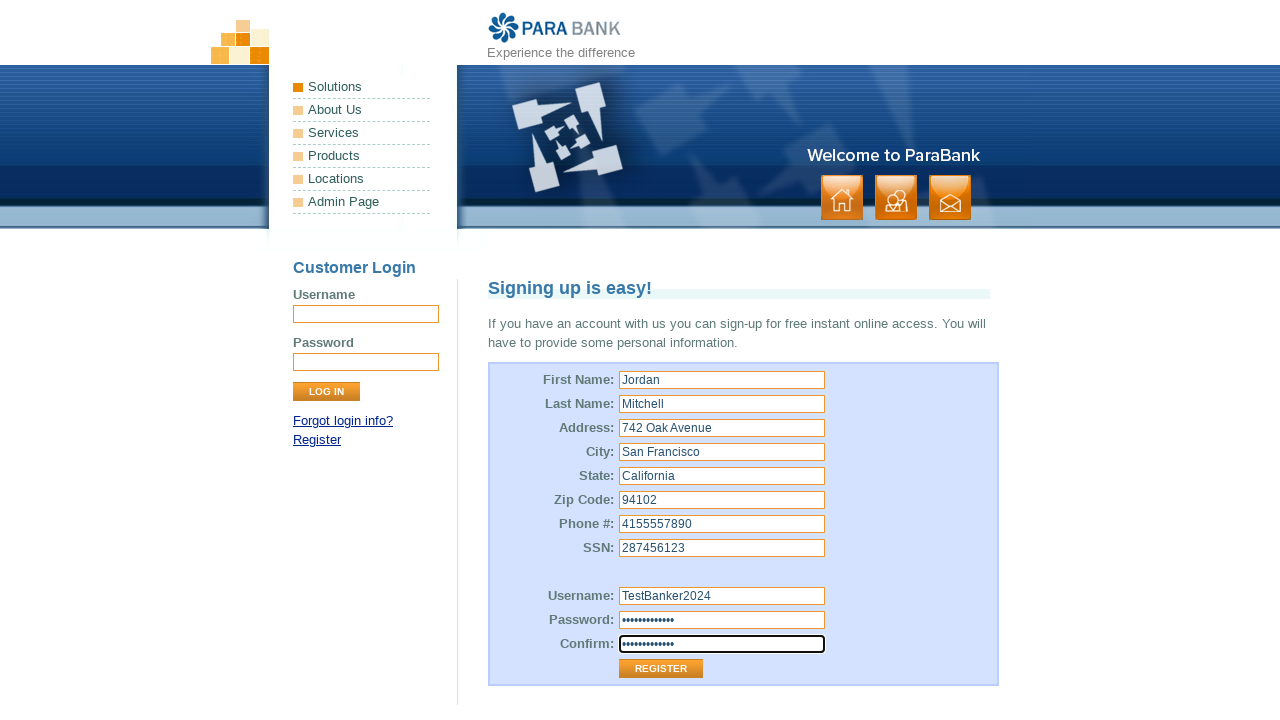

Clicked Register button to submit registration form at (661, 669) on internal:role=button[name="Register"i]
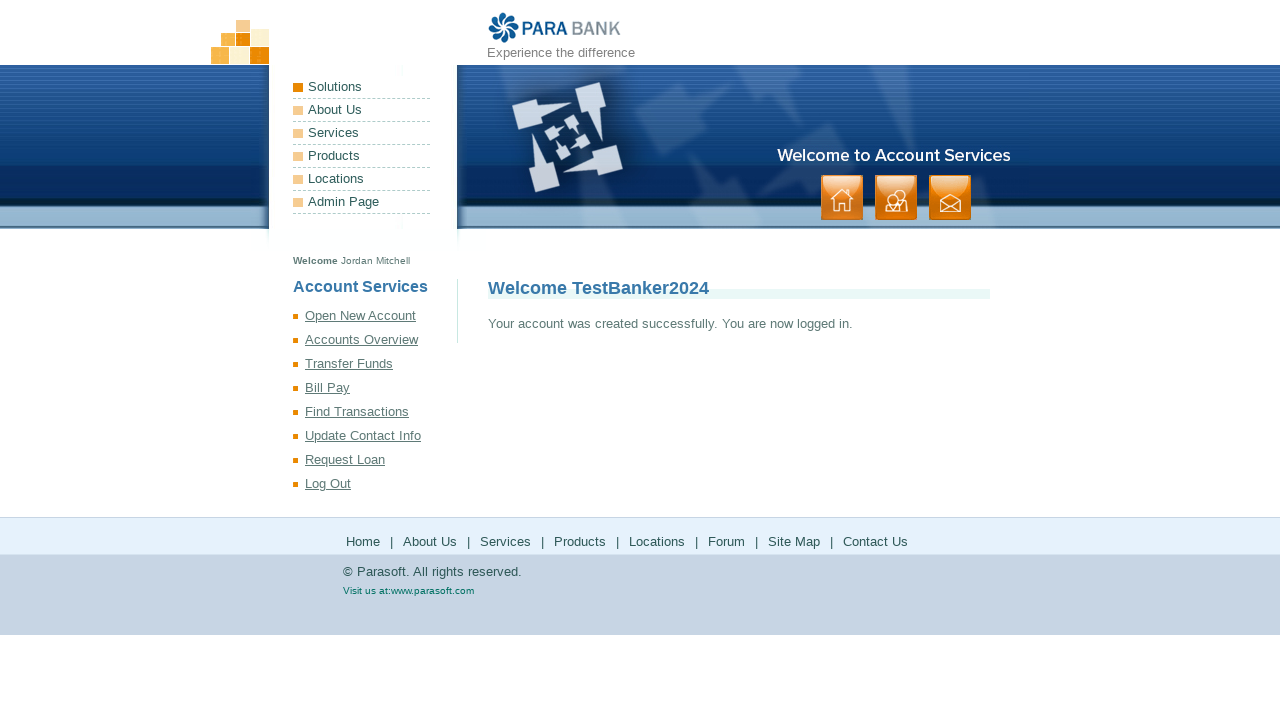

Verified successful registration - welcome page loaded with h1.title element
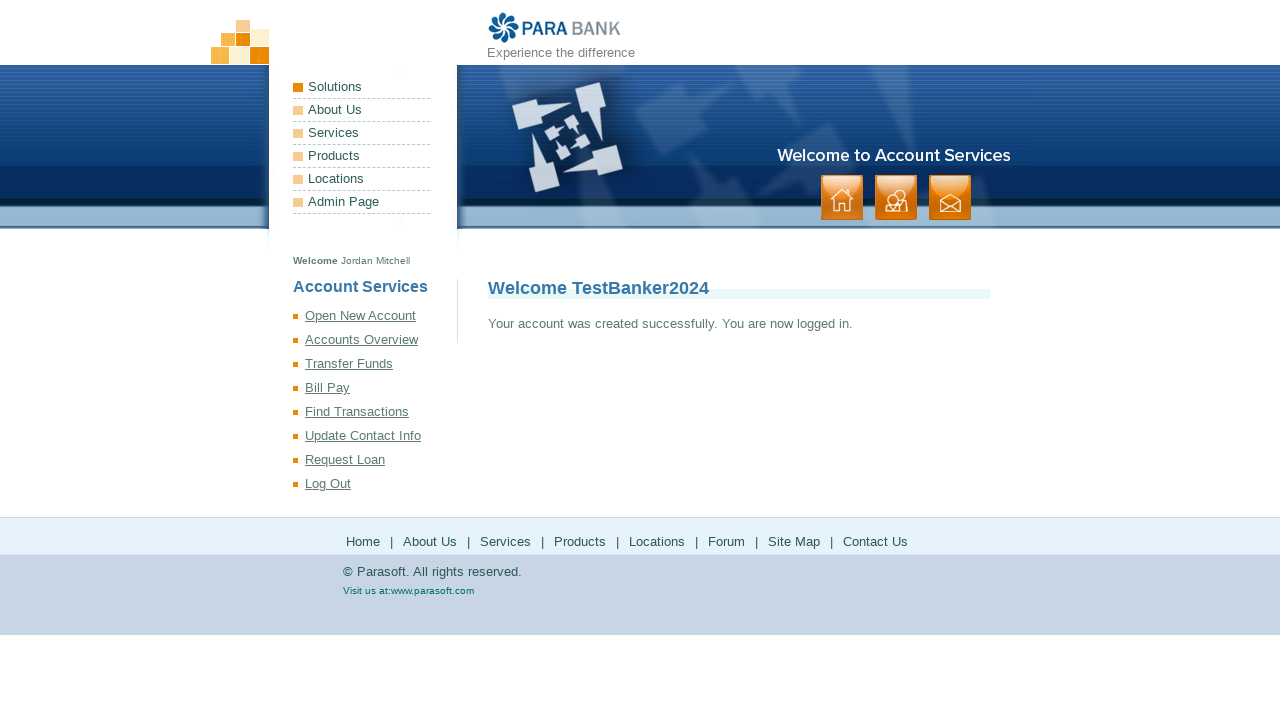

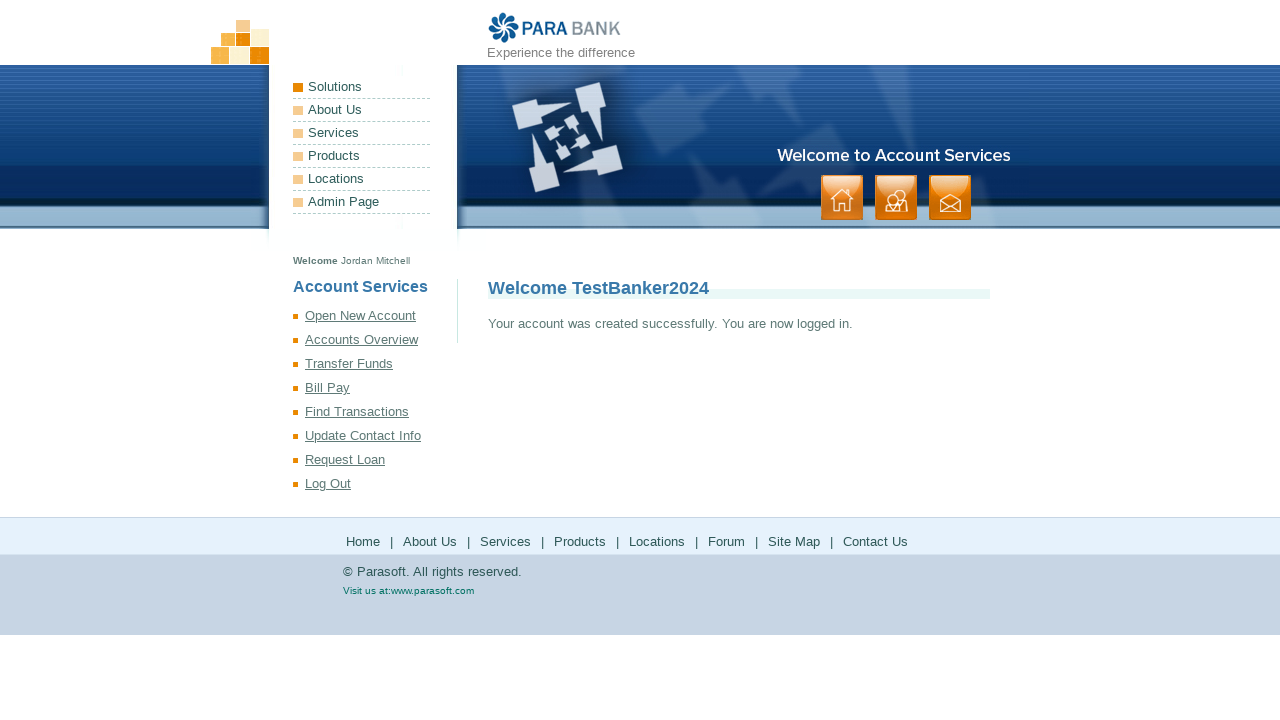